Tests IMDb signup form by filling out name, email, password fields with valid matching passwords and submitting the form

Starting URL: https://www.imdb.com/ap/register?openid.return_to=https%3A%2F%2Fwww.imdb.com%2Fregistration%2Fap-signin-handler%2Fimdb_us&openid.identity=http%3A%2F%2Fspecs.openid.net%2Fauth%2F2.0%2Fidentifier_select&openid.assoc_handle=imdb_us&openid.mode=checkid_setup&siteState=eyJvcGVuaWQuYXNzb2NfaGFuZGxlIjoiaW1kYl91cyIsInJlZGlyZWN0VG8iOiJodHRwczovL3d3dy5pbWRiLmNvbS8_cmVmXz1sb2dpbiJ9&openid.claimed_id=http%3A%2F%2Fspecs.openid.net%2Fauth%2F2.0%2Fidentifier_select&openid.ns=http%3A%2F%2Fspecs.openid.net%2Fauth%2F2.0&tag=imdbtag_reg-20

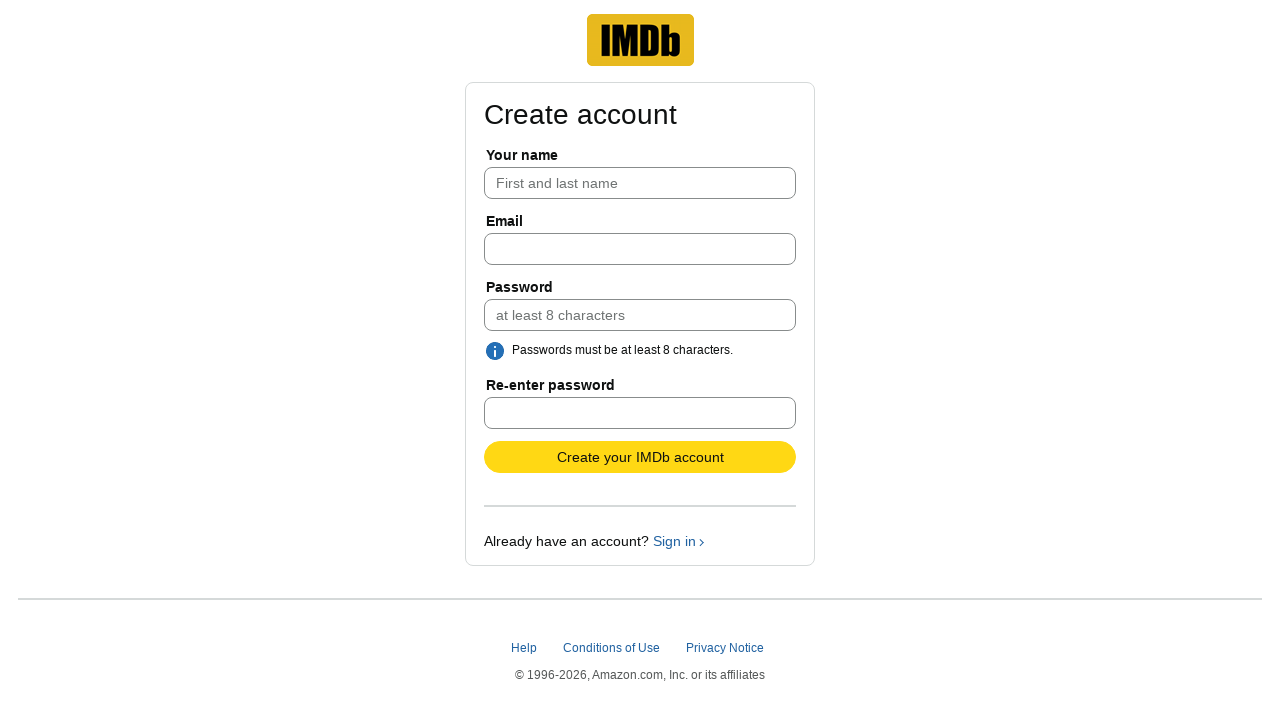

Filled name field with 'John Smith' on #ap_customer_name
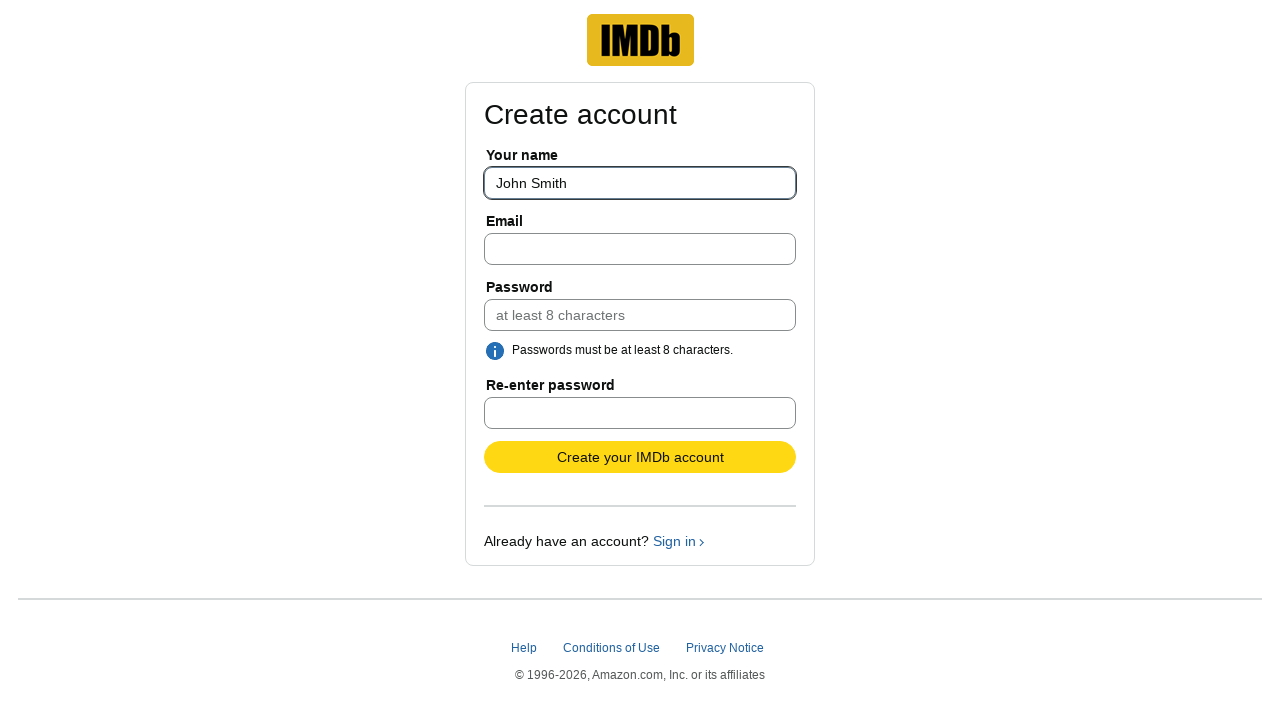

Filled email field with 'testuser2847@example.com' on #ap_email
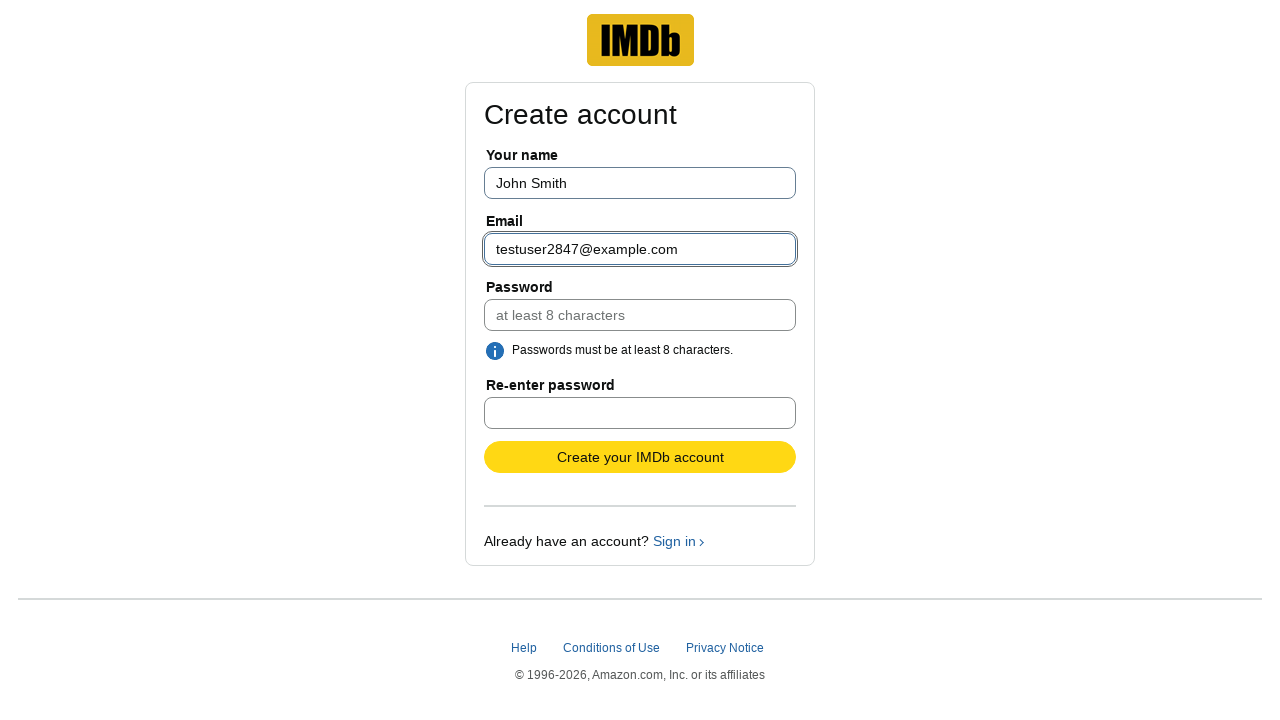

Filled password field with secure password on #ap_password
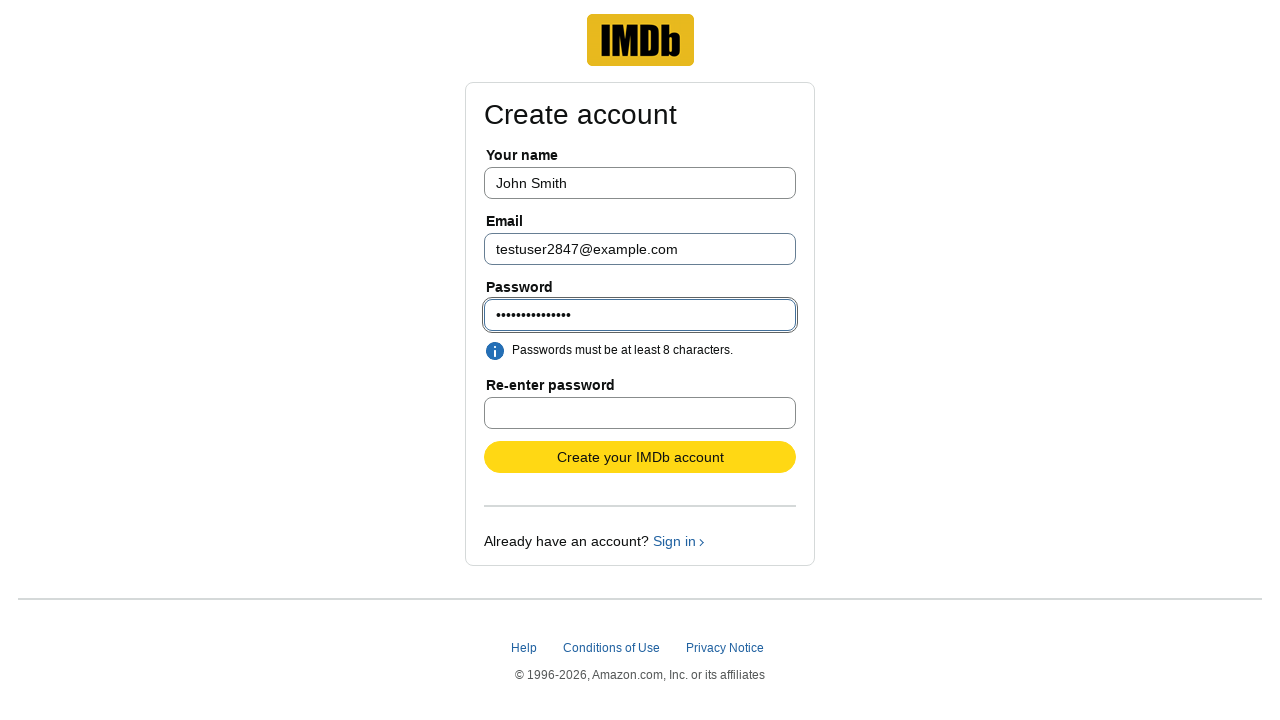

Confirmed password by filling password verification field on #ap_password_check
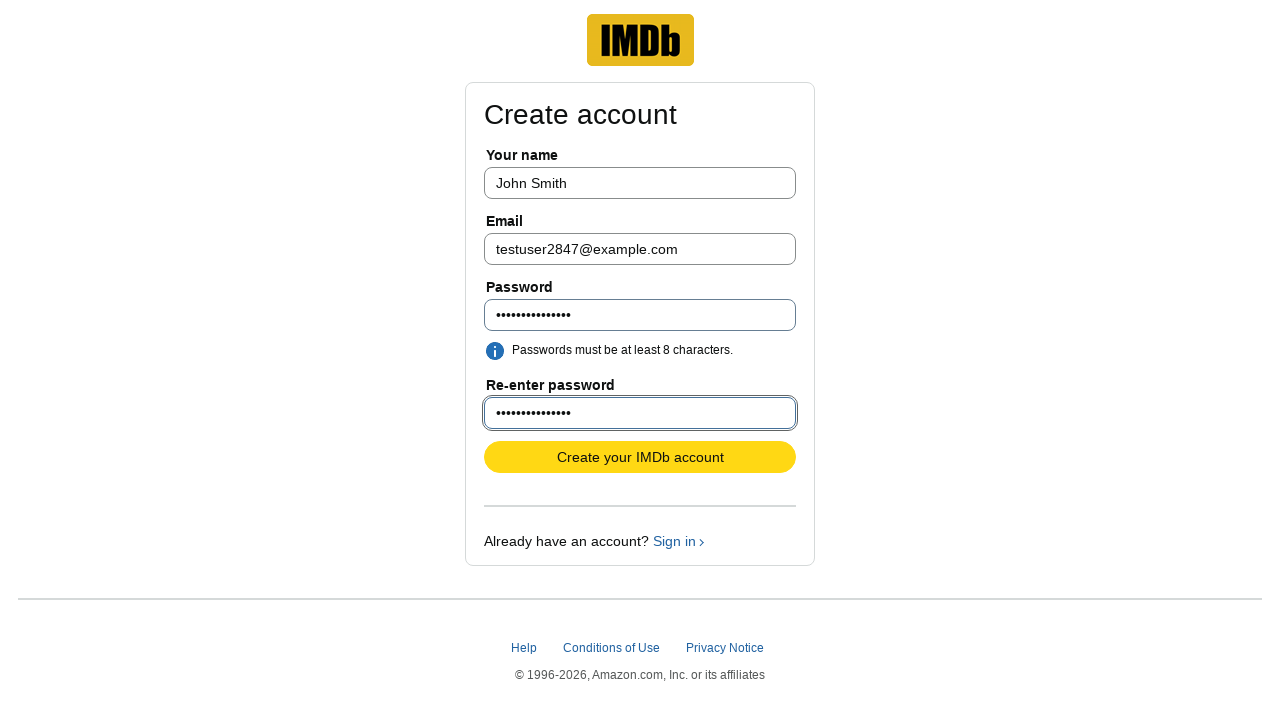

Clicked create account button to submit IMDb signup form at (640, 457) on #continue
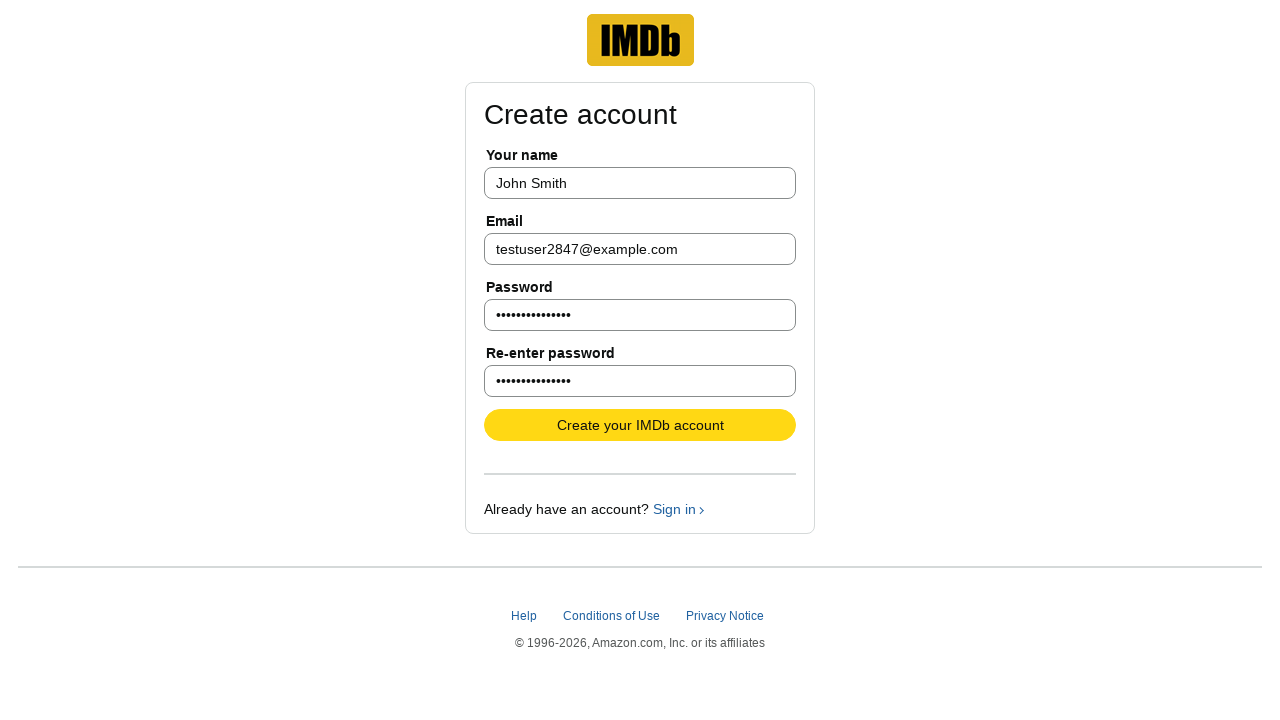

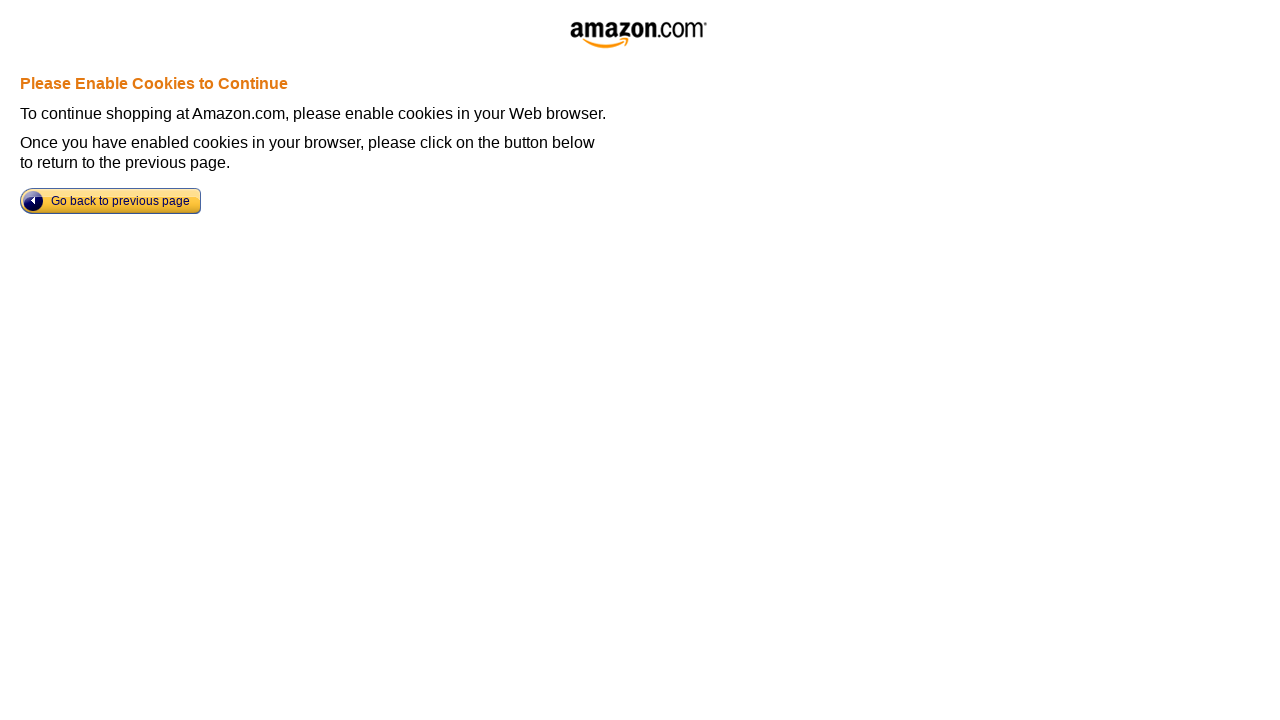